Tests the jQuery UI draggable functionality by switching to an iframe and dragging an element by a specified offset

Starting URL: https://jqueryui.com/draggable/

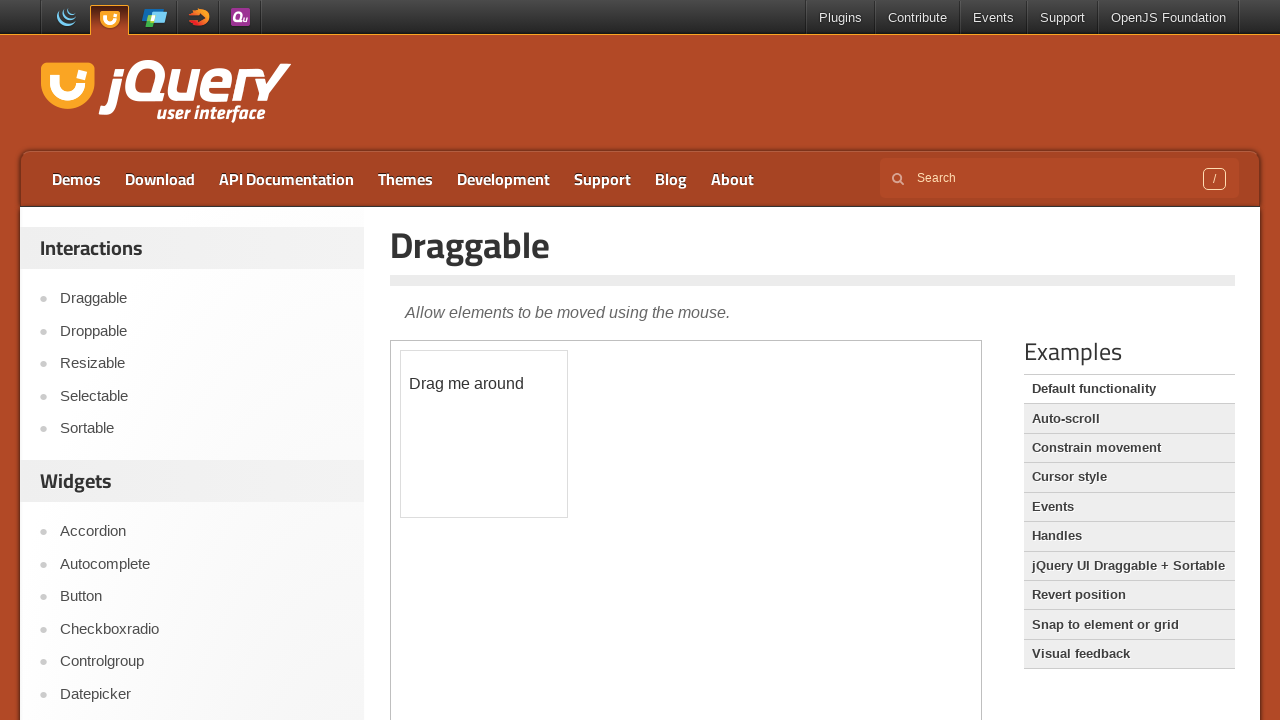

Located the iframe containing the draggable demo
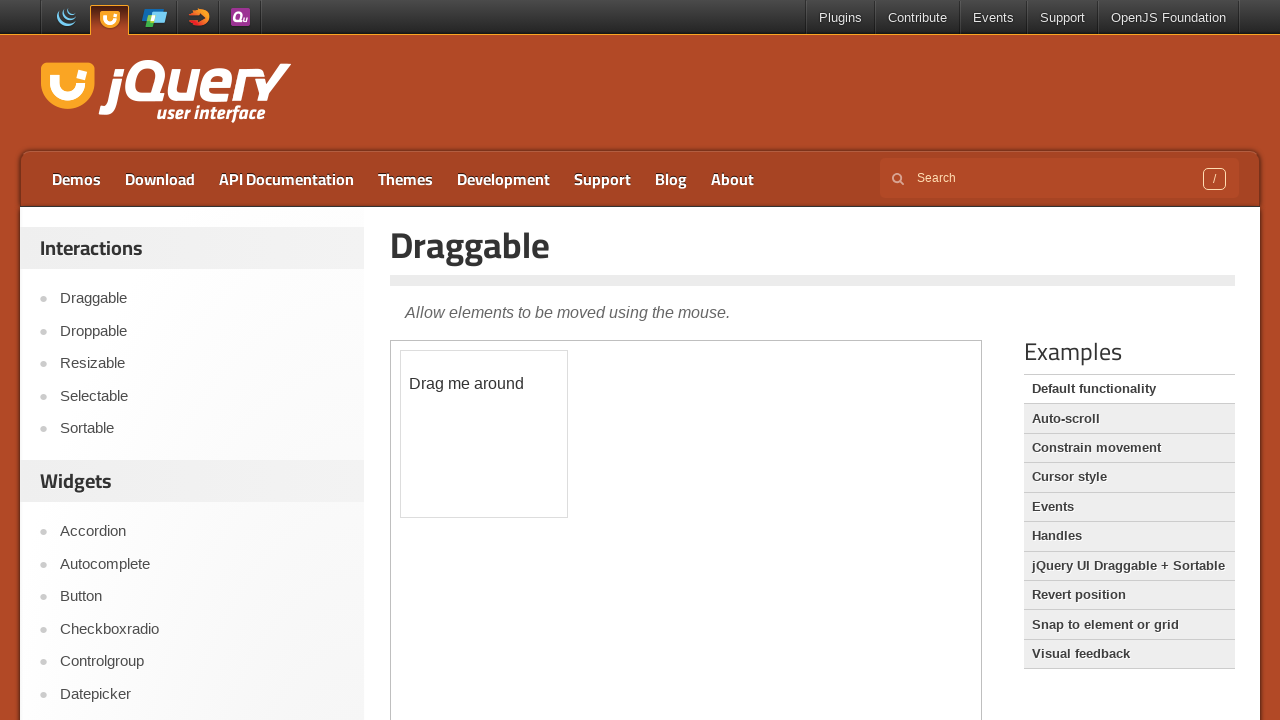

Located the draggable element with id 'draggable' within the iframe
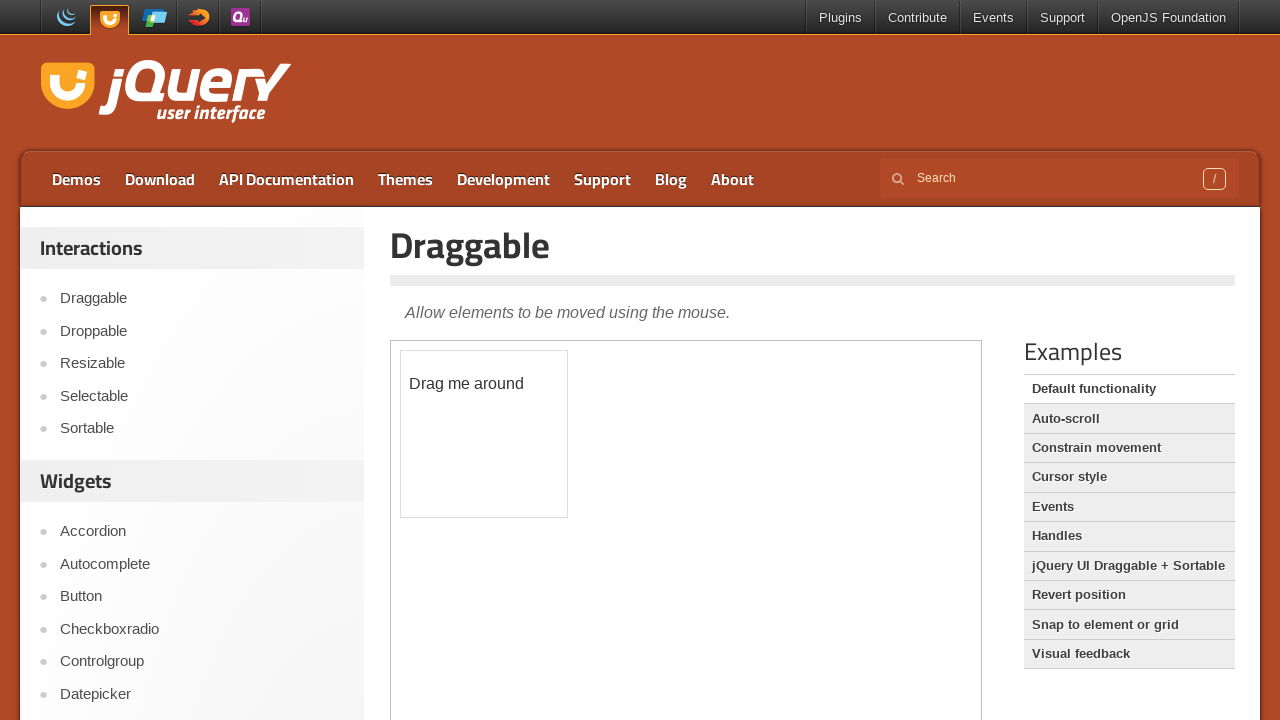

Retrieved bounding box coordinates of the draggable element
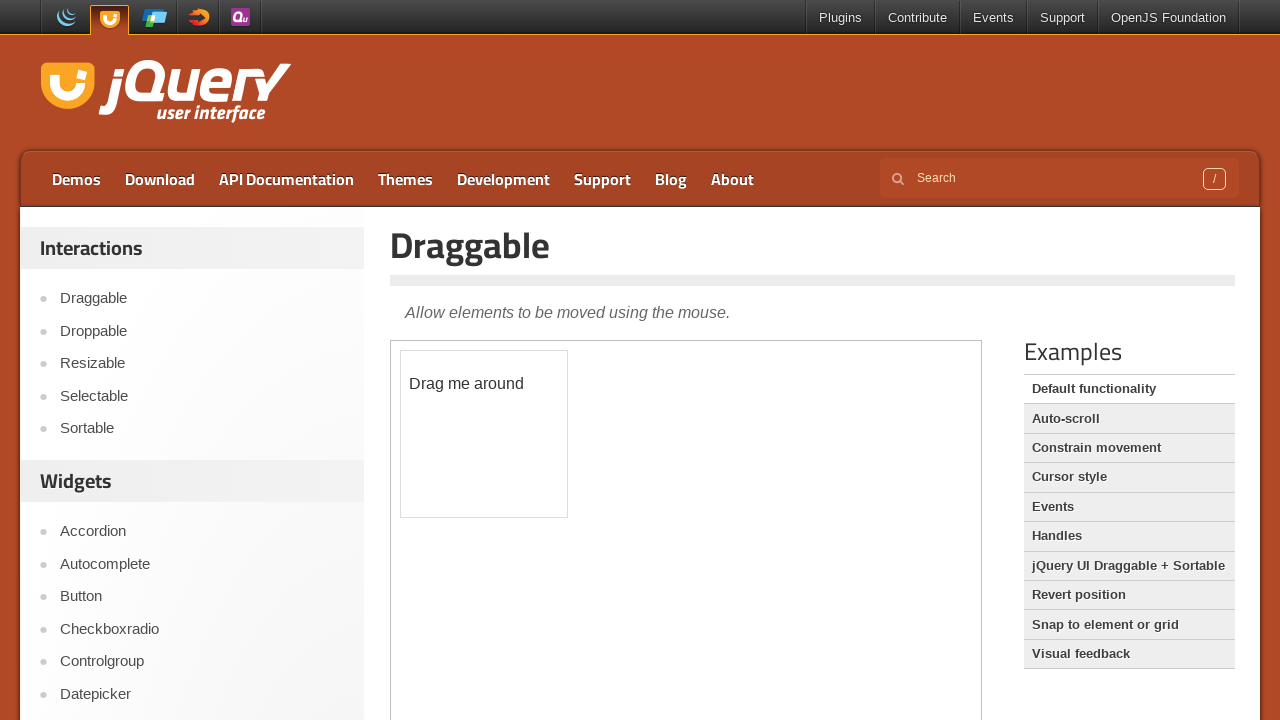

Moved mouse to the center of the draggable element at (484, 434)
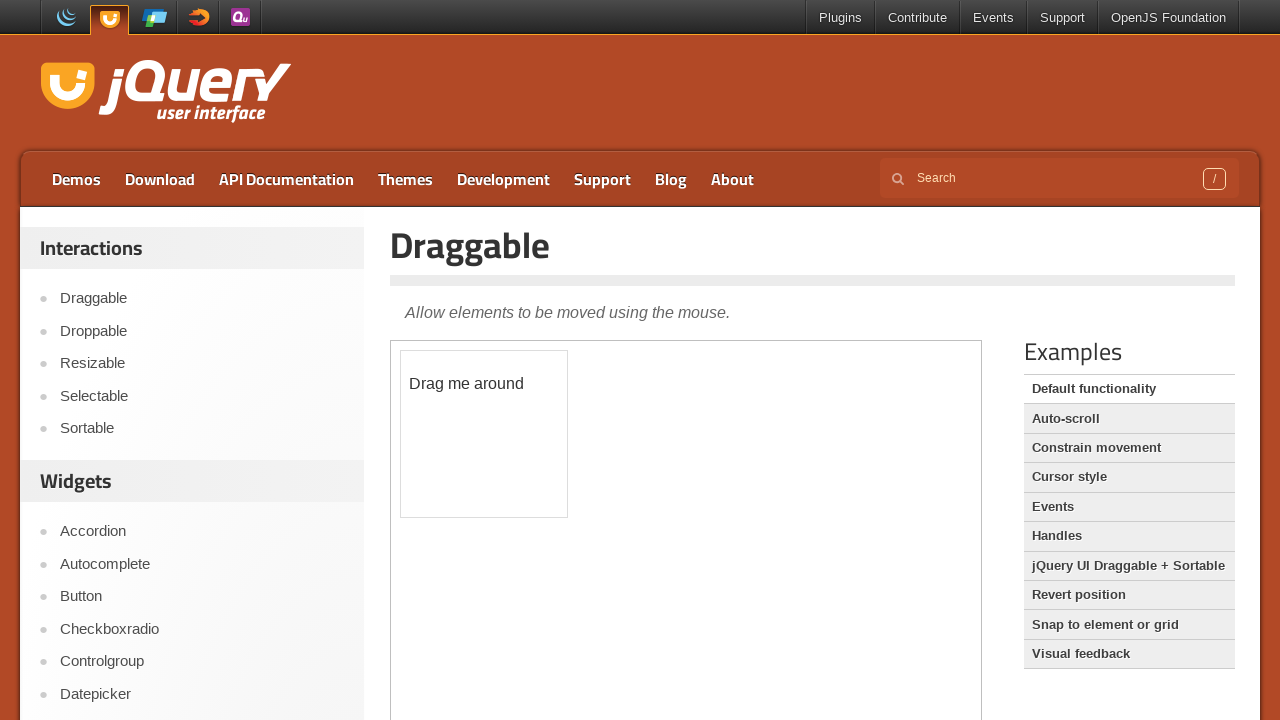

Pressed down mouse button to initiate drag at (484, 434)
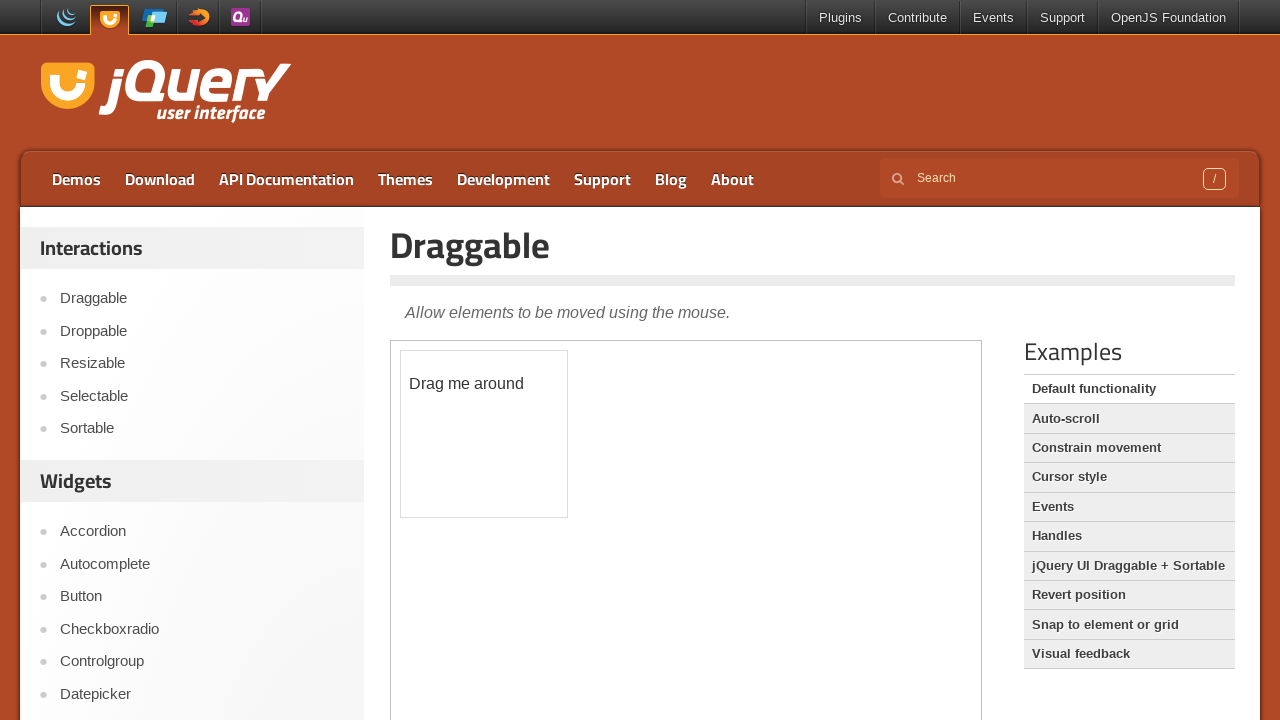

Moved mouse 400px right and 150px down to drag the element at (884, 584)
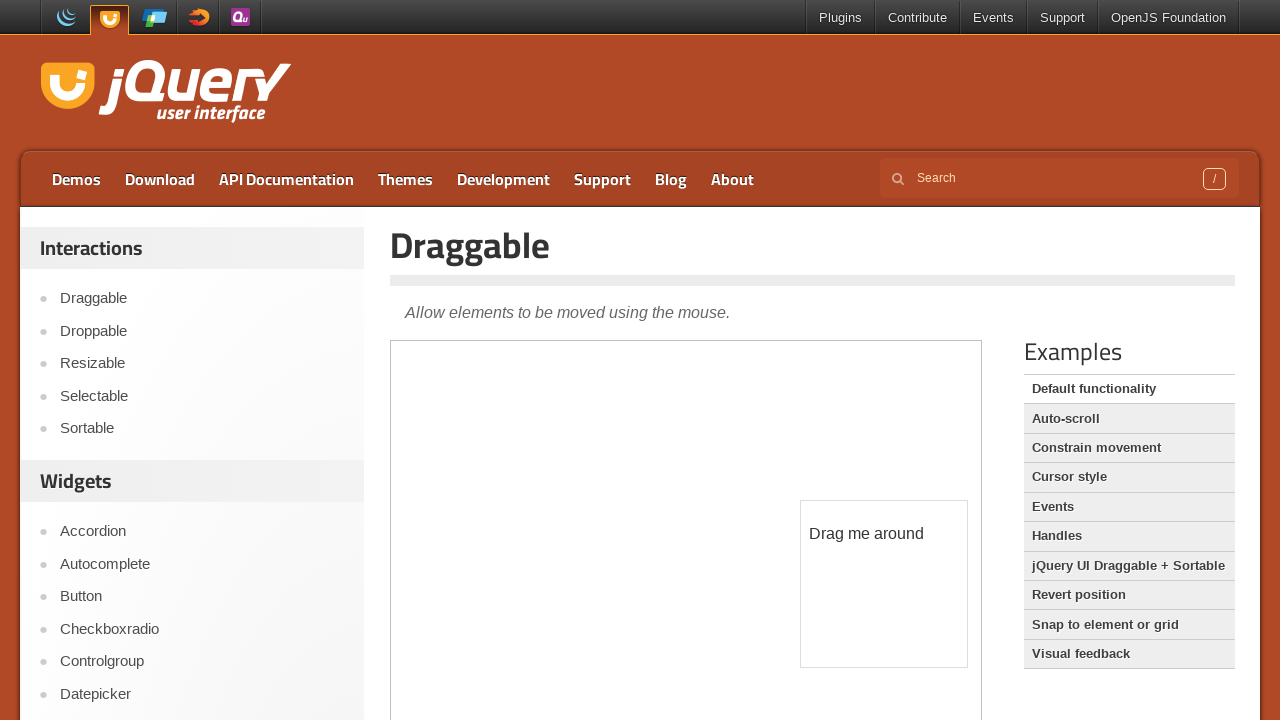

Released mouse button to complete the drag operation at (884, 584)
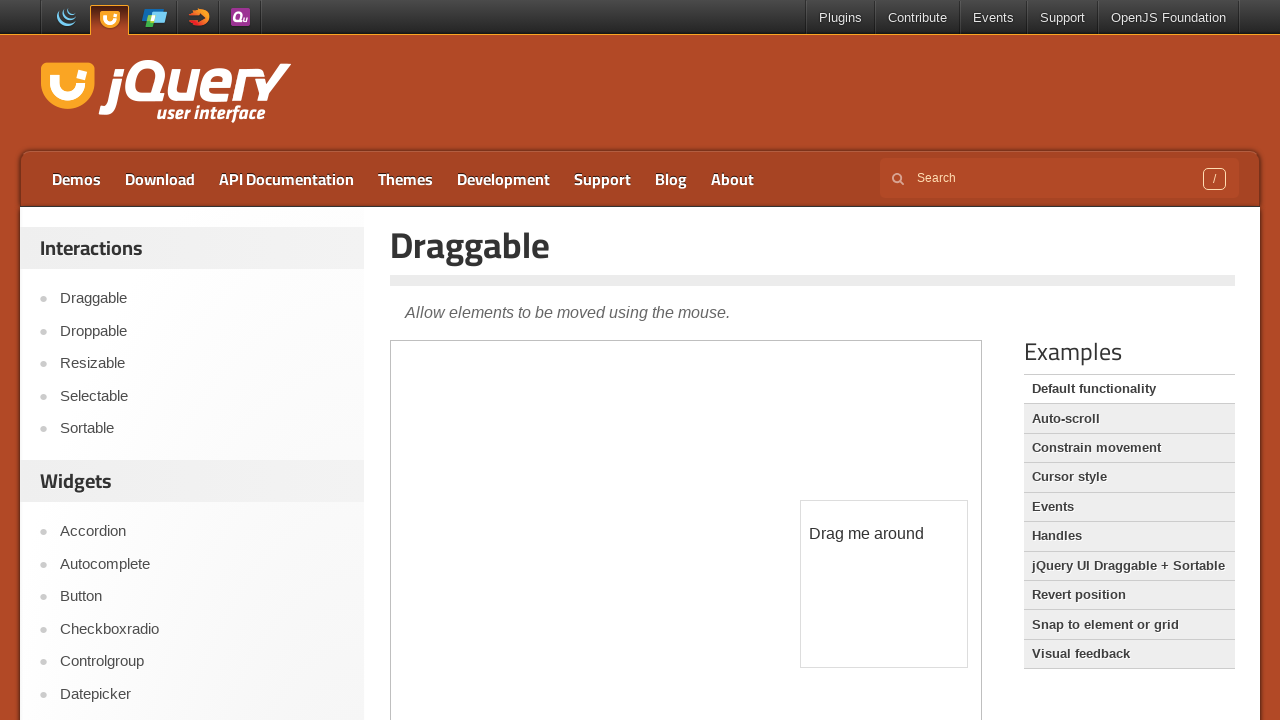

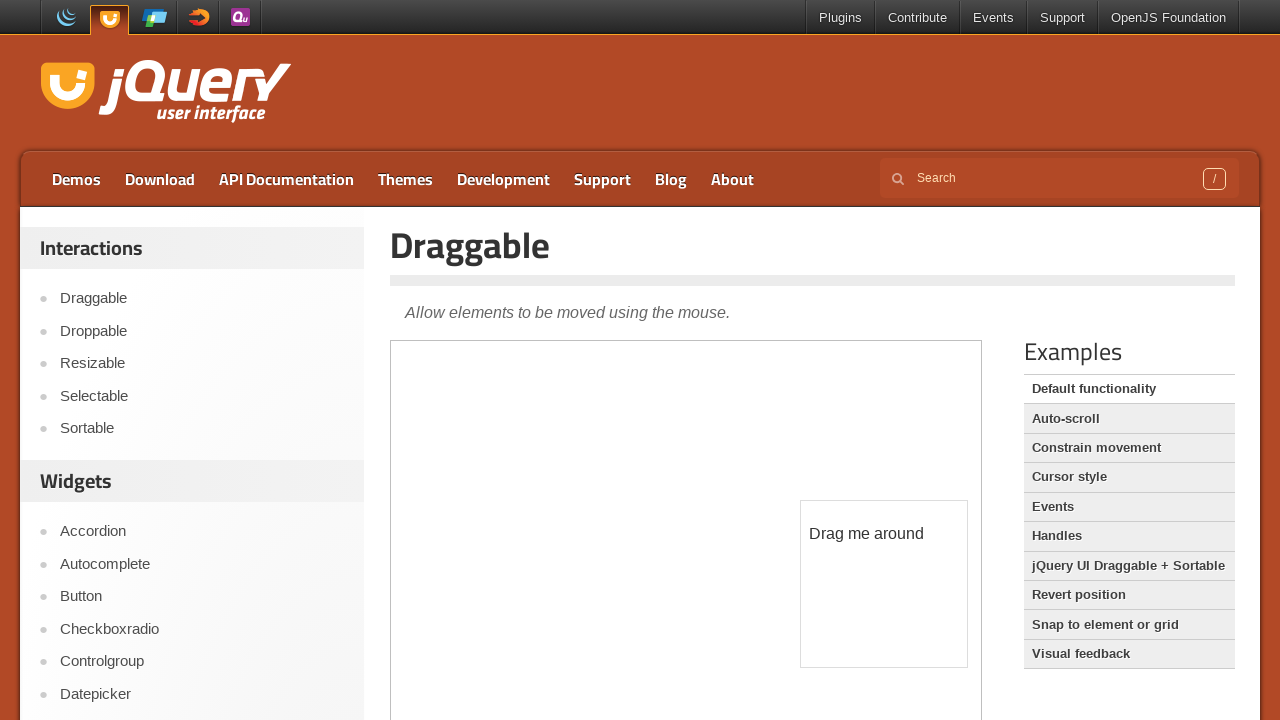